Tests password recovery functionality by navigating to forgot password page and filling out the password reset form with email and new password fields

Starting URL: https://rahulshettyacademy.com/client

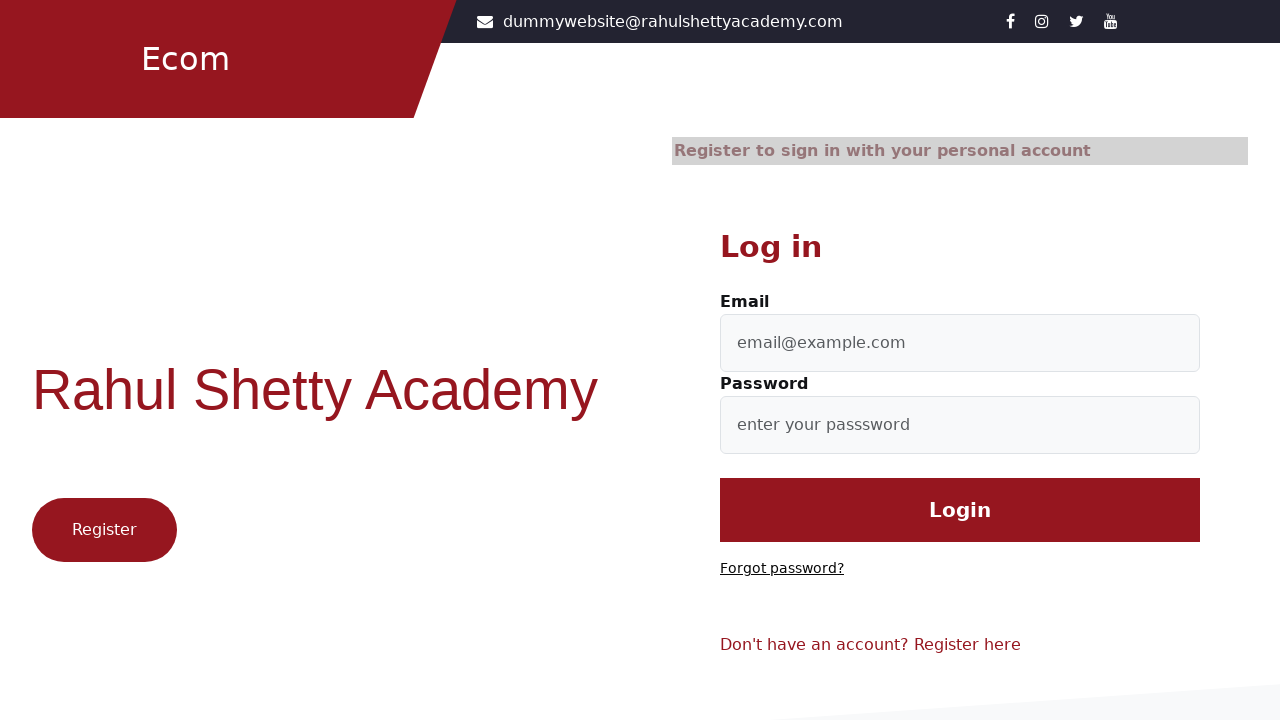

Clicked 'Forgot password?' link to navigate to password recovery page at (782, 569) on text='Forgot password?'
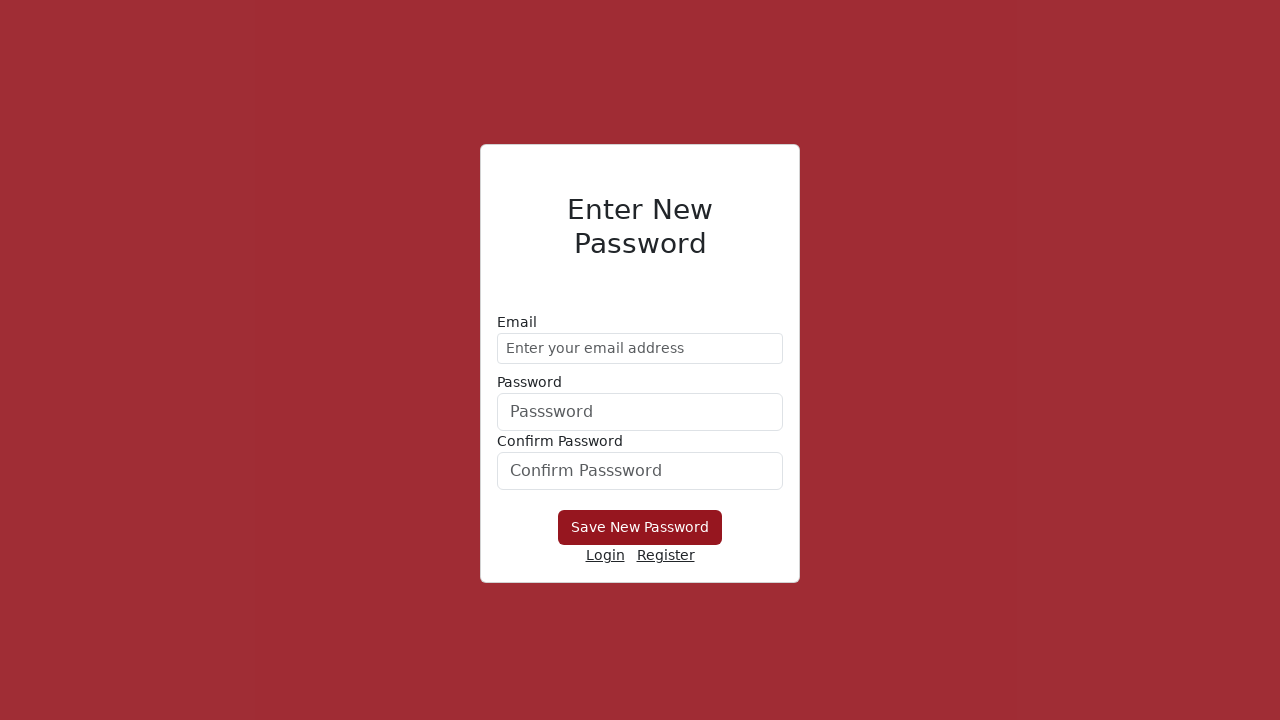

Filled email field with 'demo@gmail.com' on //form/div[1]/input
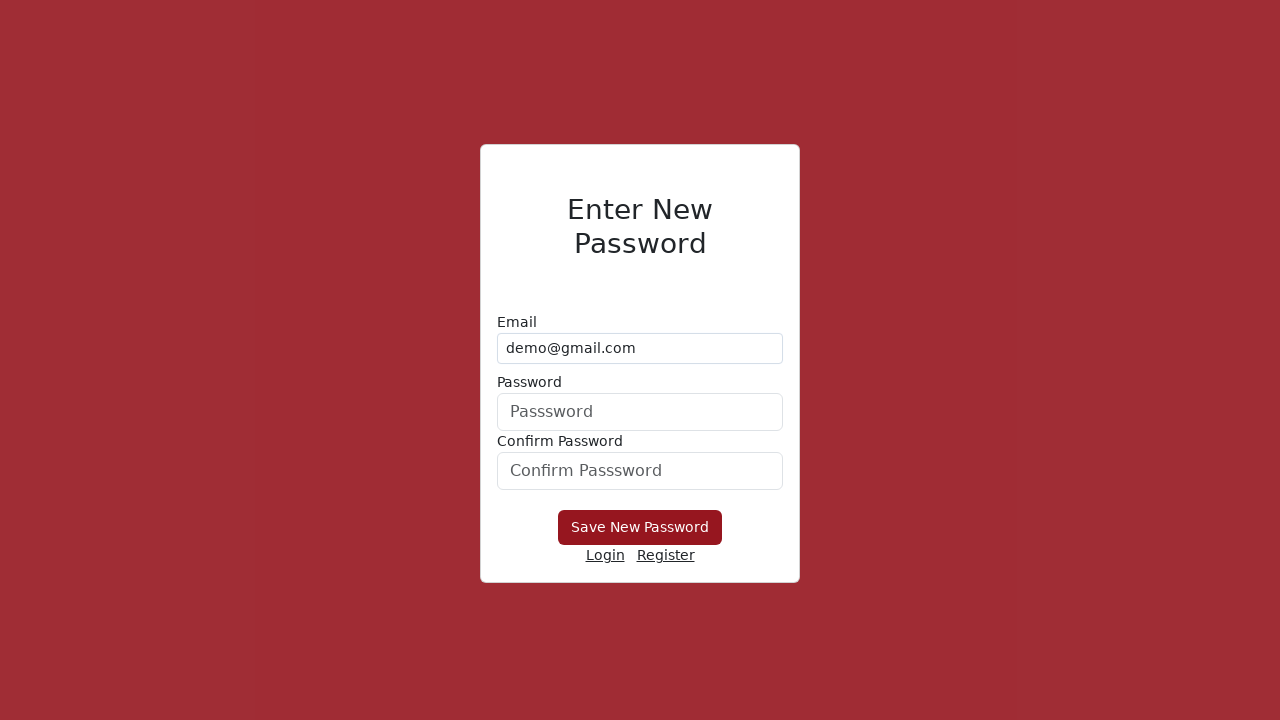

Filled new password field with 'Hello@1234' on form div:nth-child(2) input
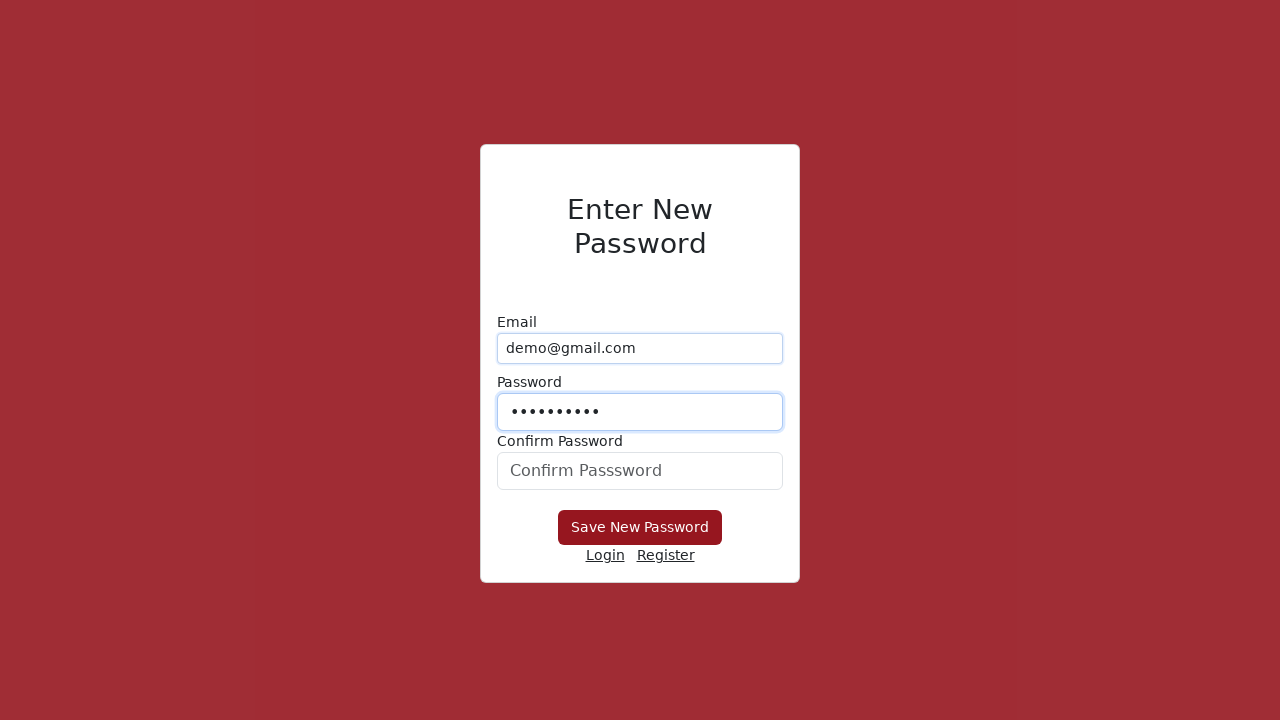

Filled confirm password field with 'Hello@1234' on #confirmPassword
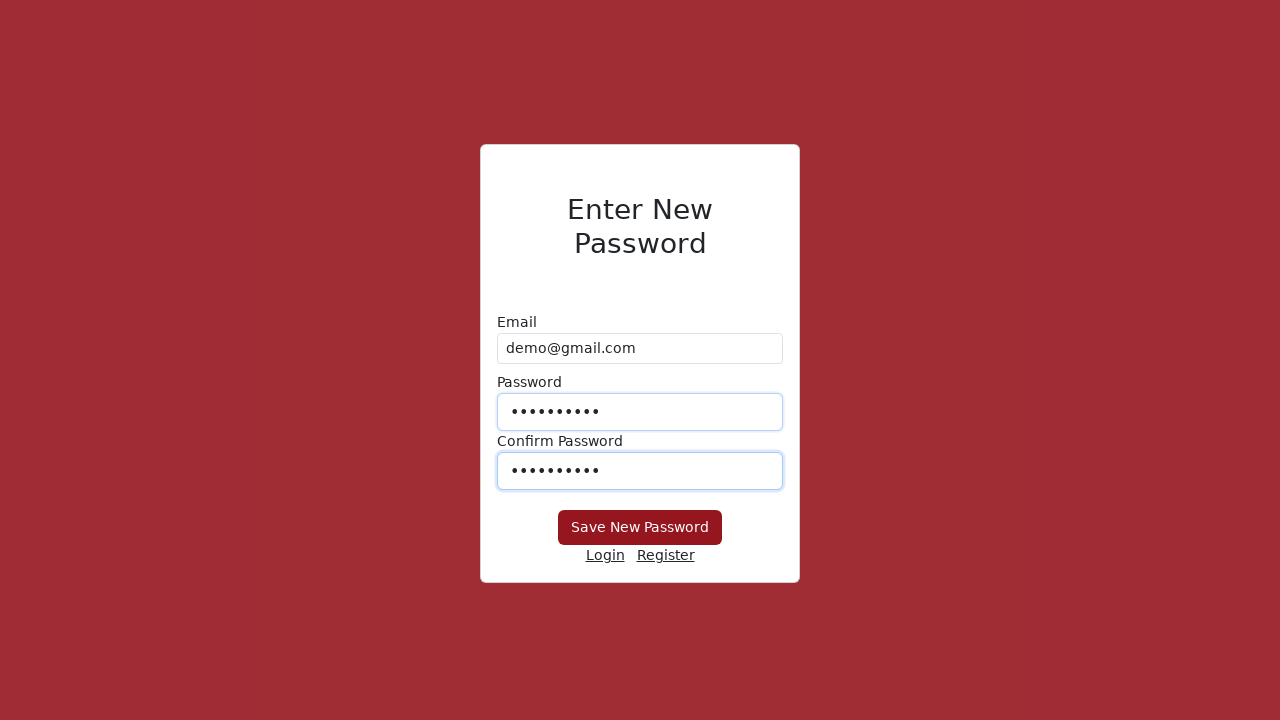

Clicked 'Save New Password' button to submit password reset form at (640, 528) on xpath=//button[text()='Save New Password']
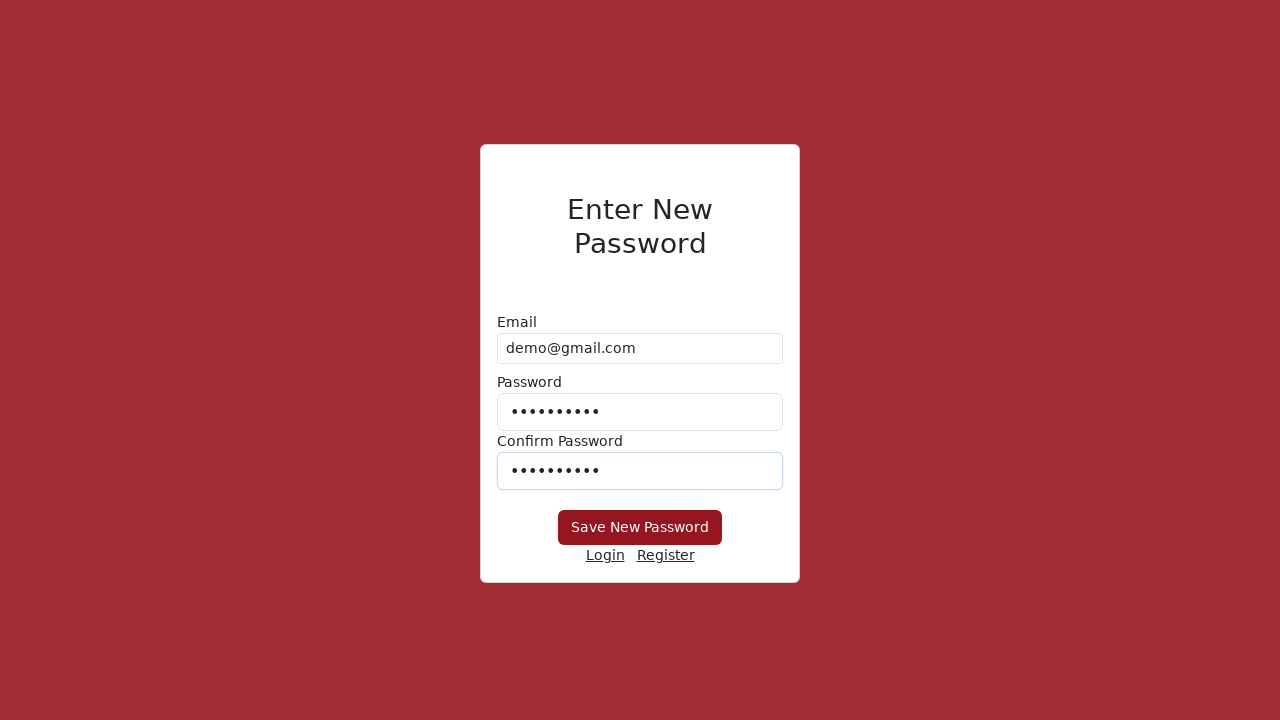

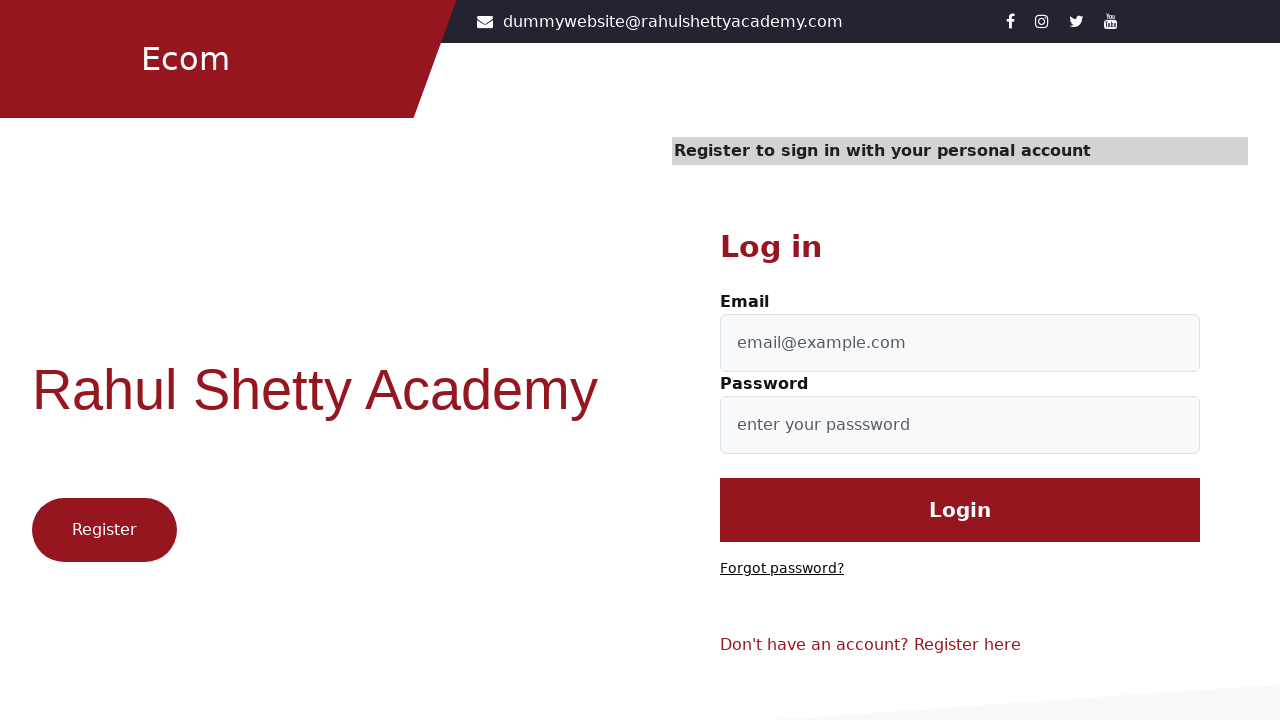